Tests dropdown menu functionality by clicking the dropdown button and selecting the autocomplete option from the menu

Starting URL: https://formy-project.herokuapp.com/dropdown

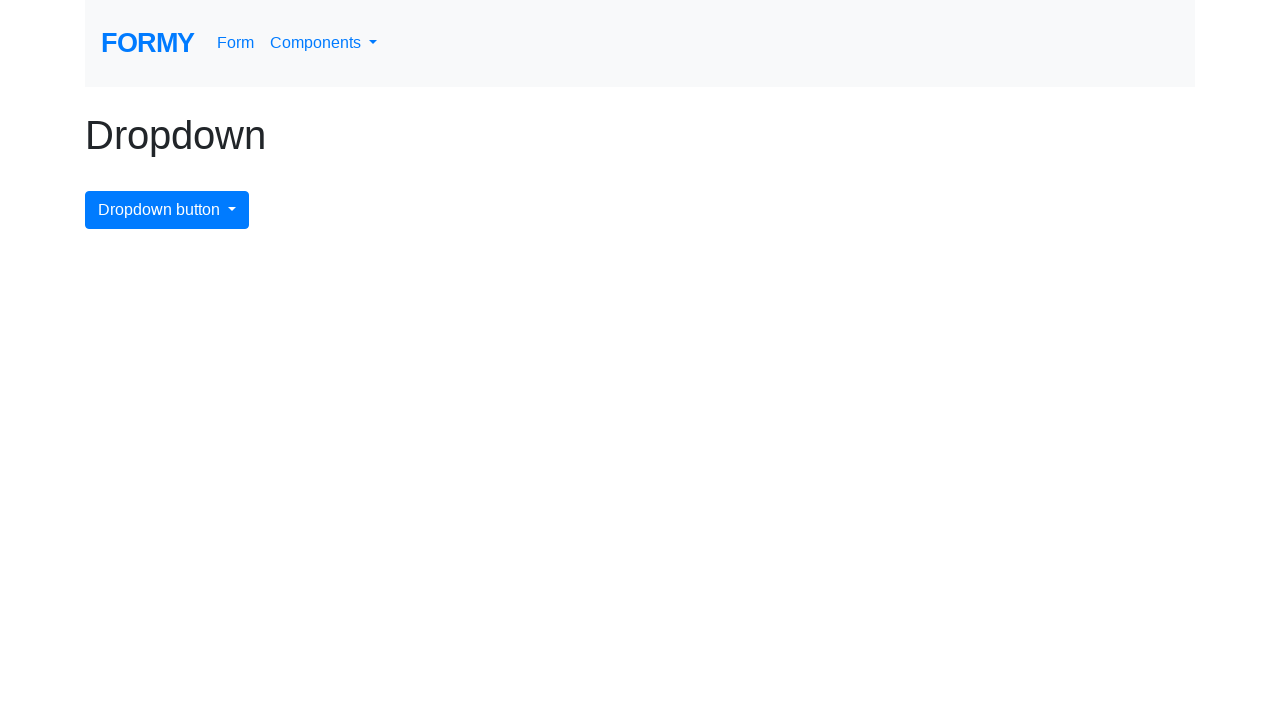

Clicked dropdown menu button to open it at (167, 210) on #dropdownMenuButton
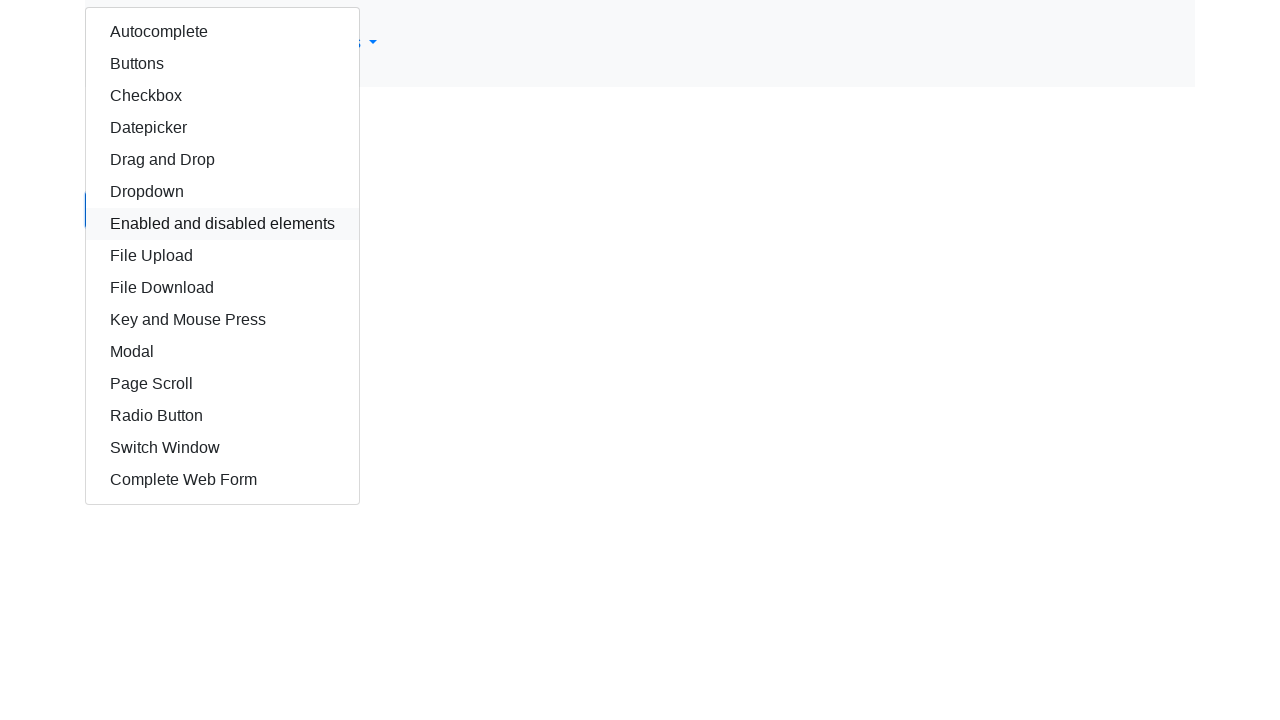

Autocomplete option became visible in dropdown menu
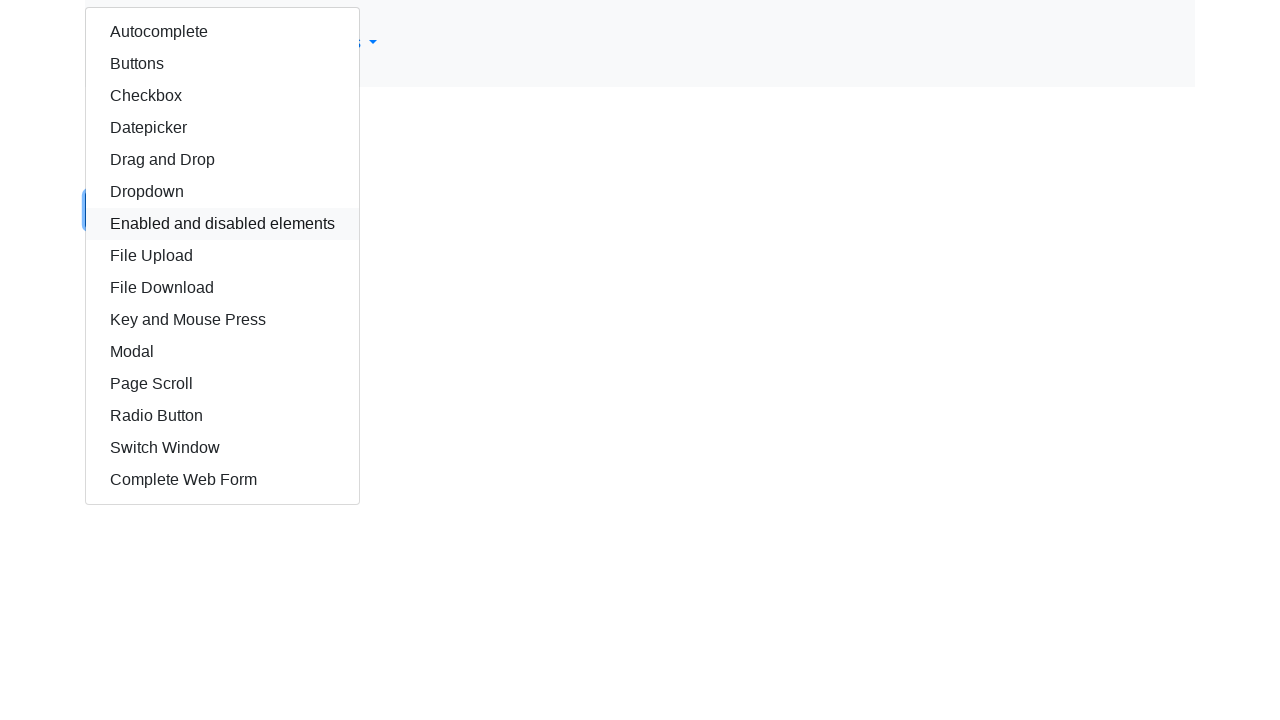

Selected autocomplete option from dropdown menu at (222, 32) on #autocomplete
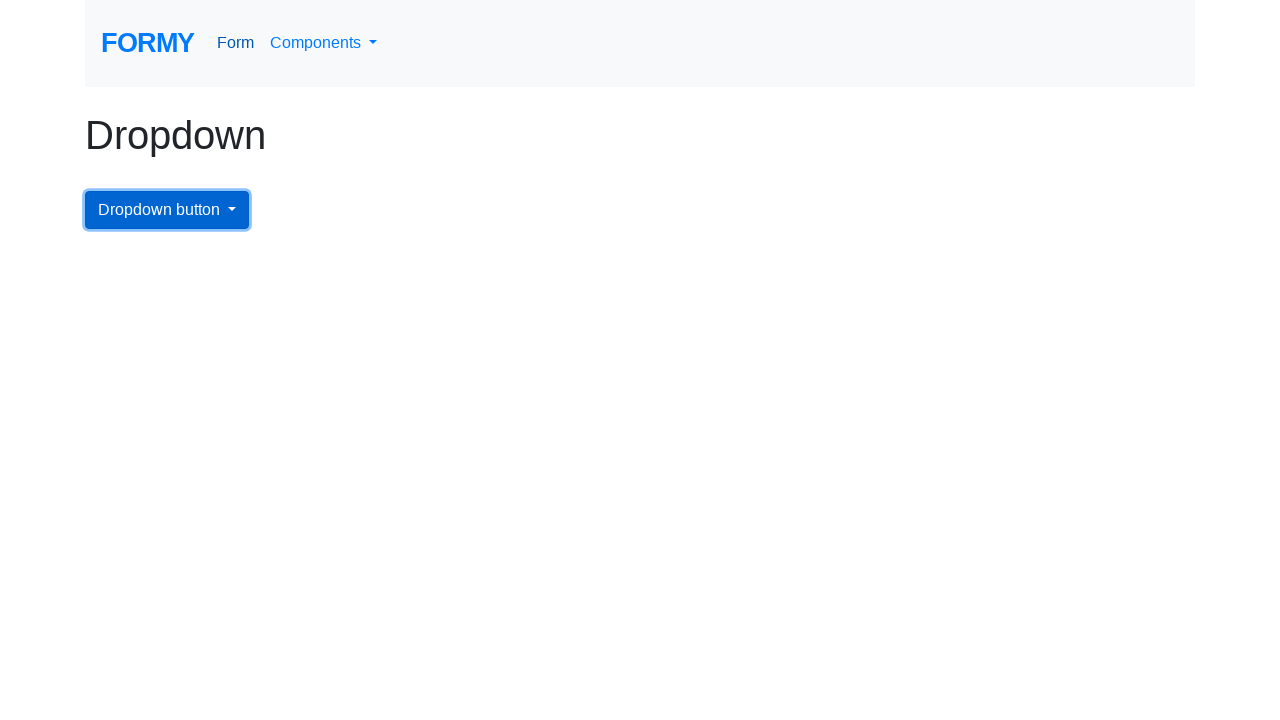

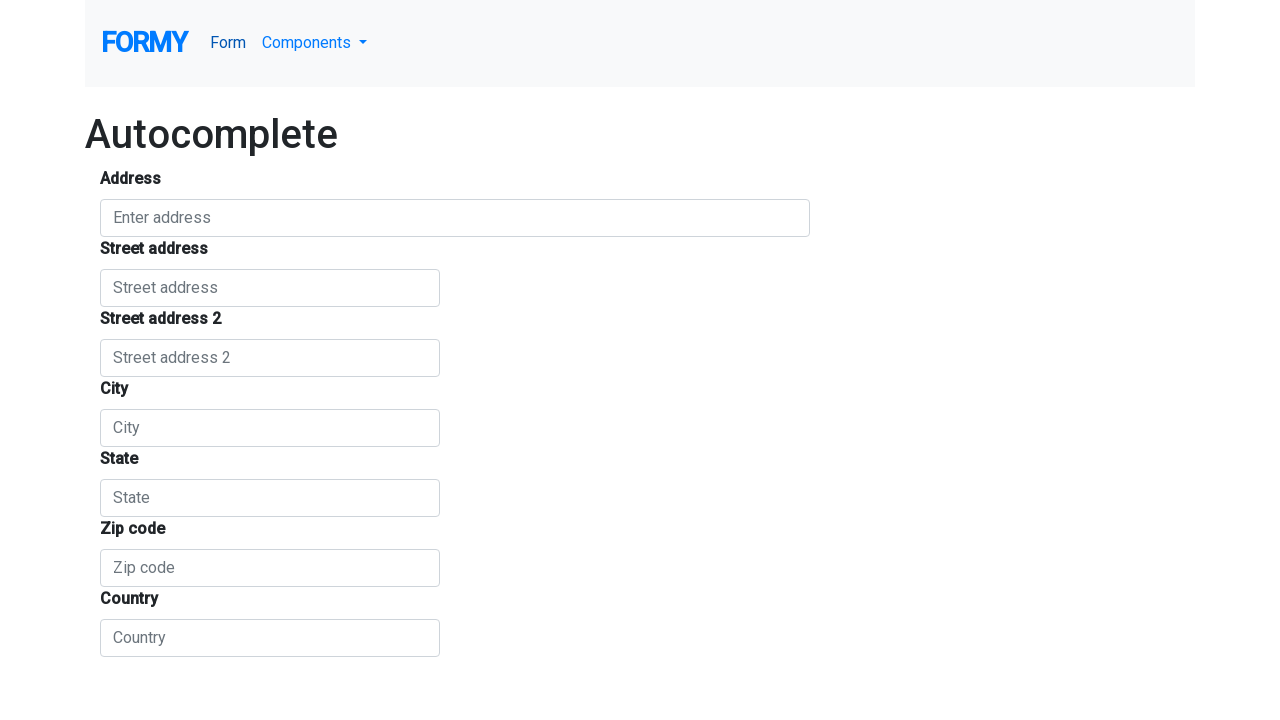